Tests checkbox functionality by clicking to select and deselect a checkbox, verifying its state changes, and counting total checkboxes on the page

Starting URL: https://rahulshettyacademy.com/AutomationPractice/

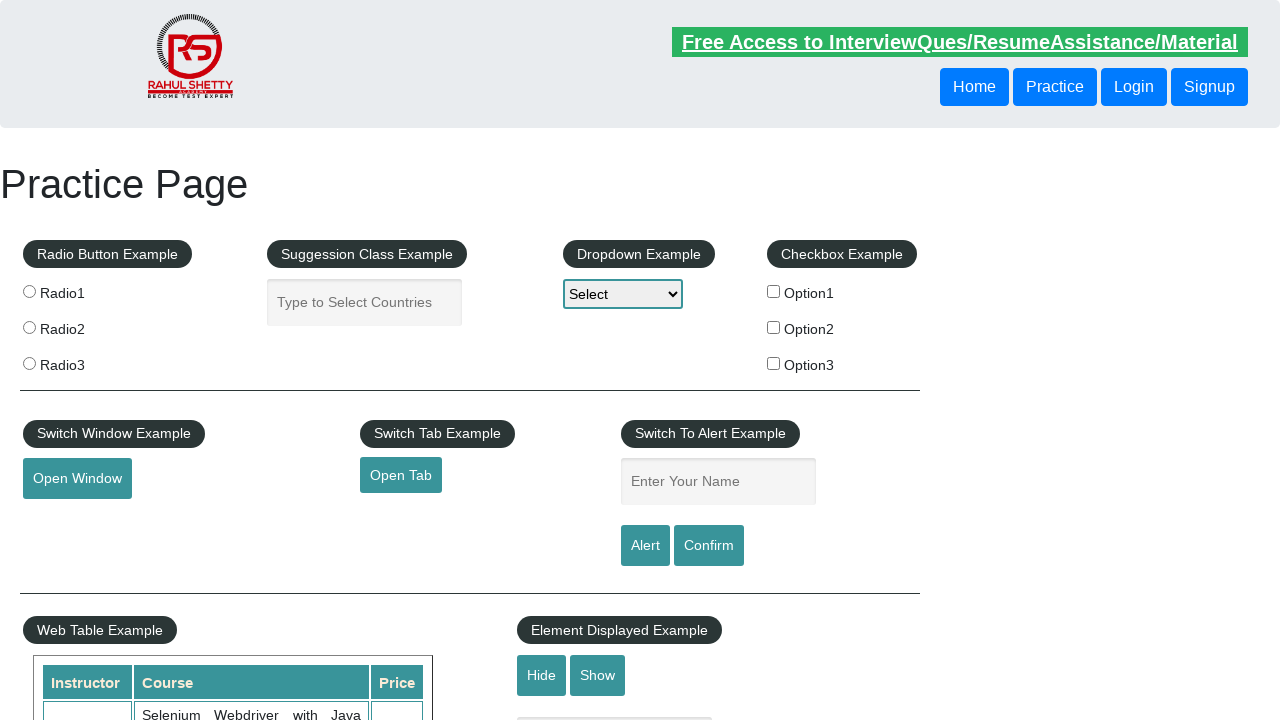

Clicked checkbox #checkBoxOption1 to select it at (774, 291) on #checkBoxOption1
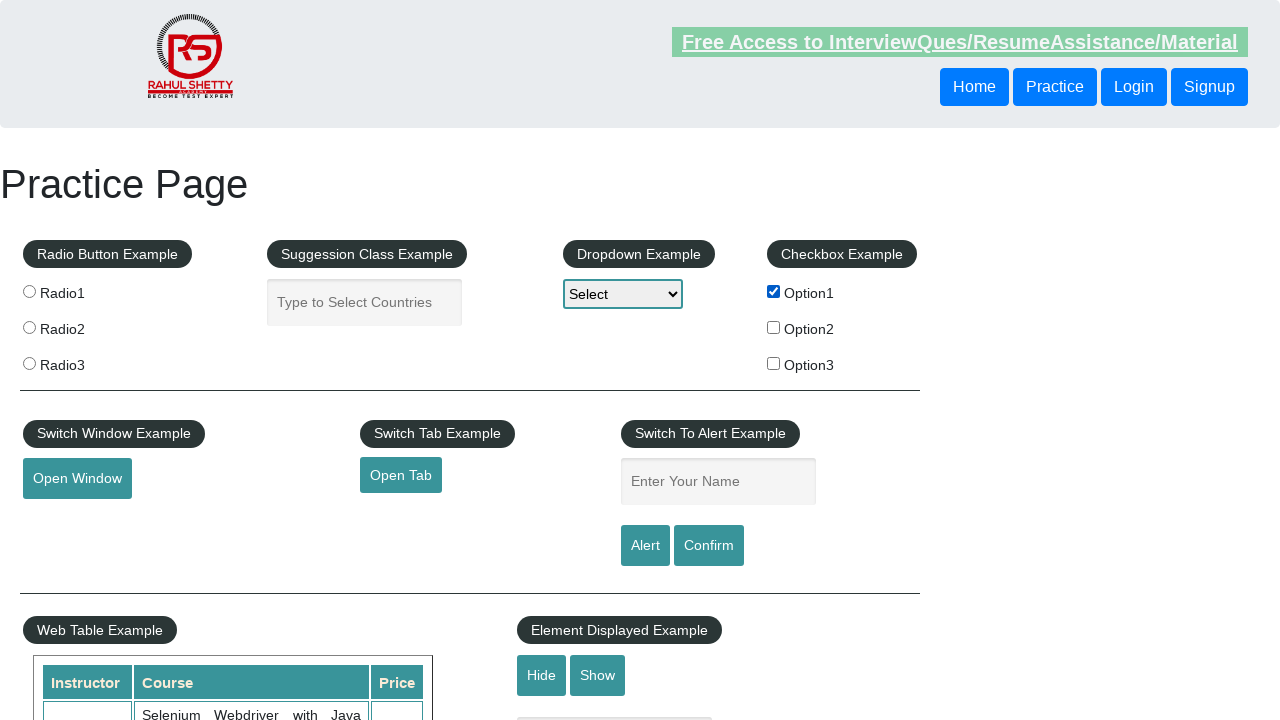

Verified checkbox #checkBoxOption1 is selected
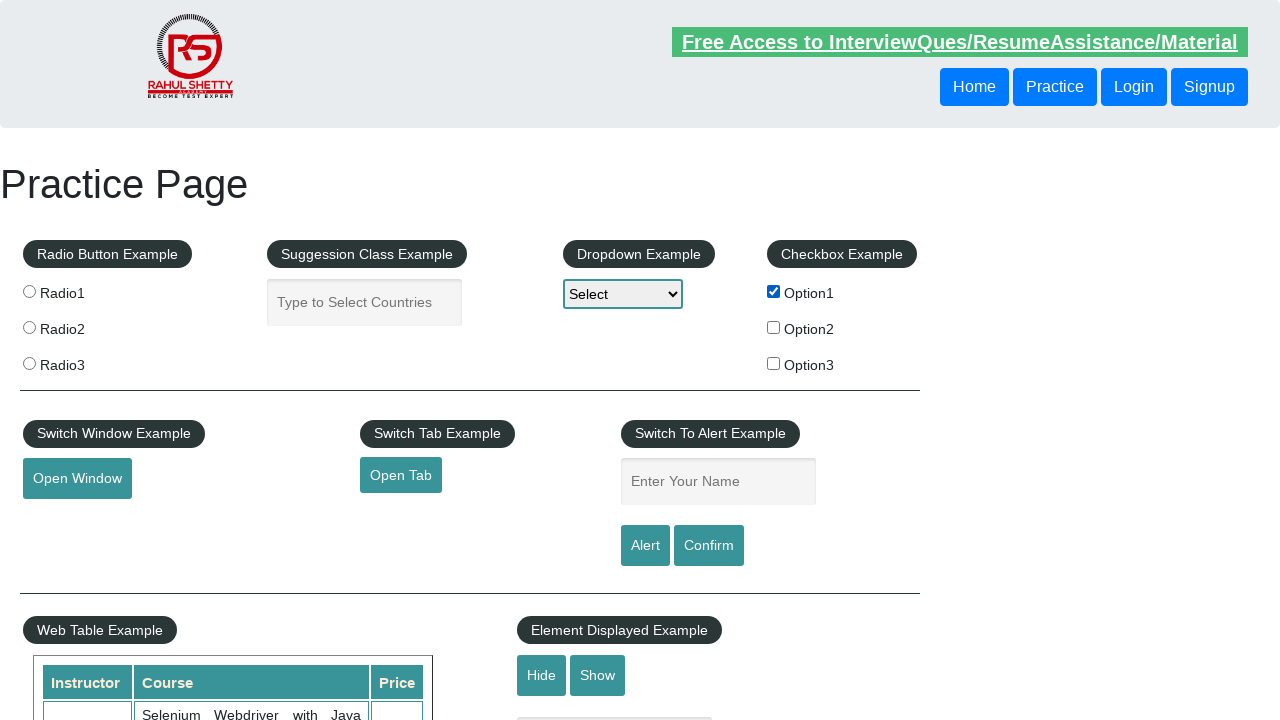

Clicked checkbox #checkBoxOption1 again to deselect it at (774, 291) on #checkBoxOption1
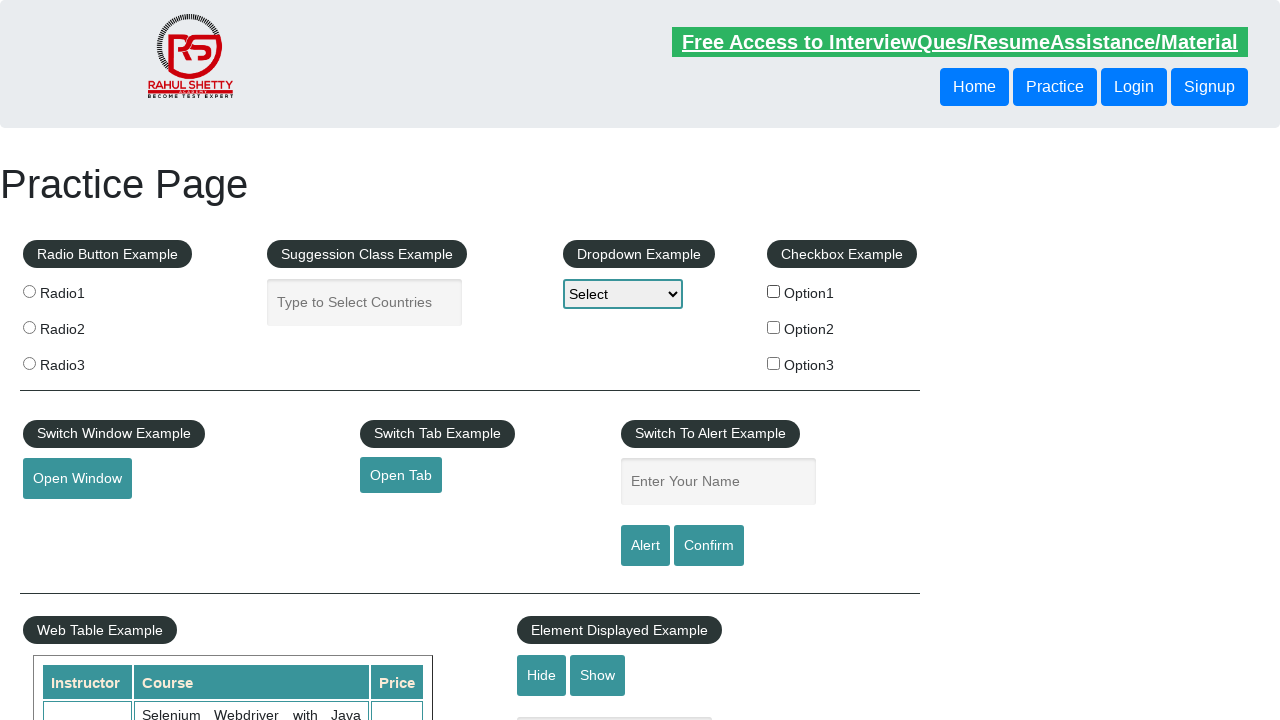

Verified checkbox #checkBoxOption1 is deselected
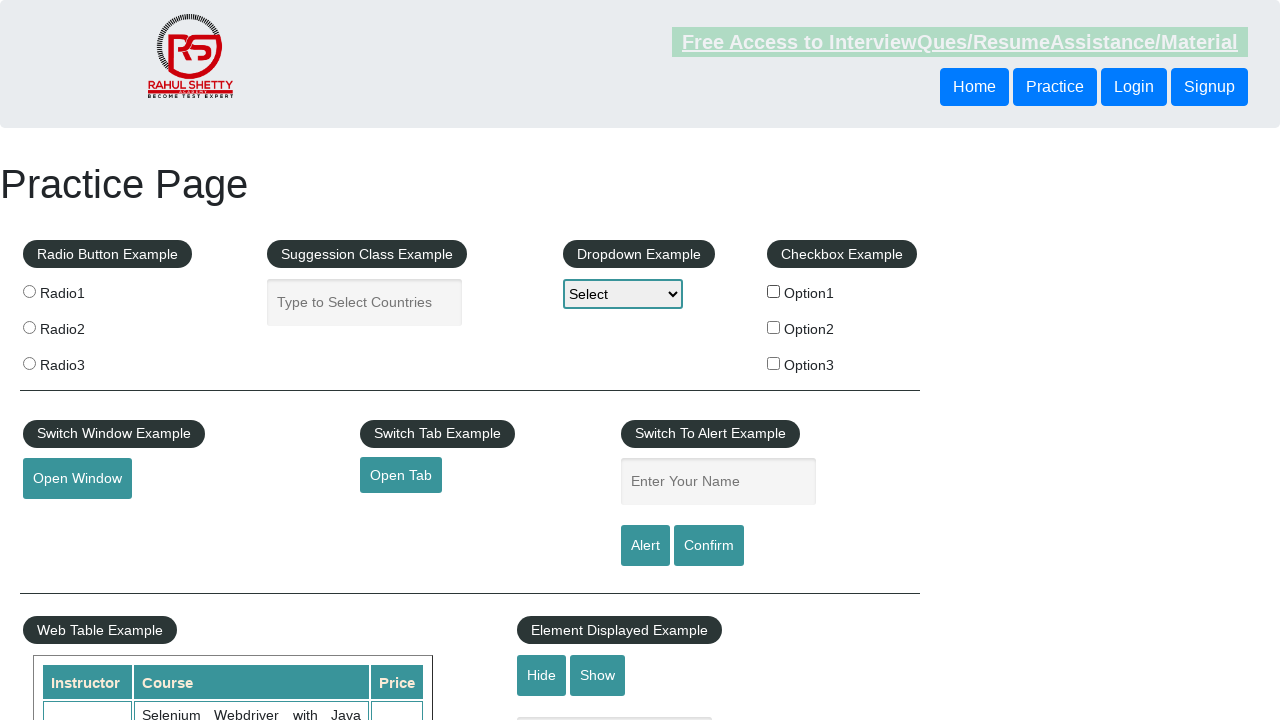

Verified total of 3 checkboxes found on the page
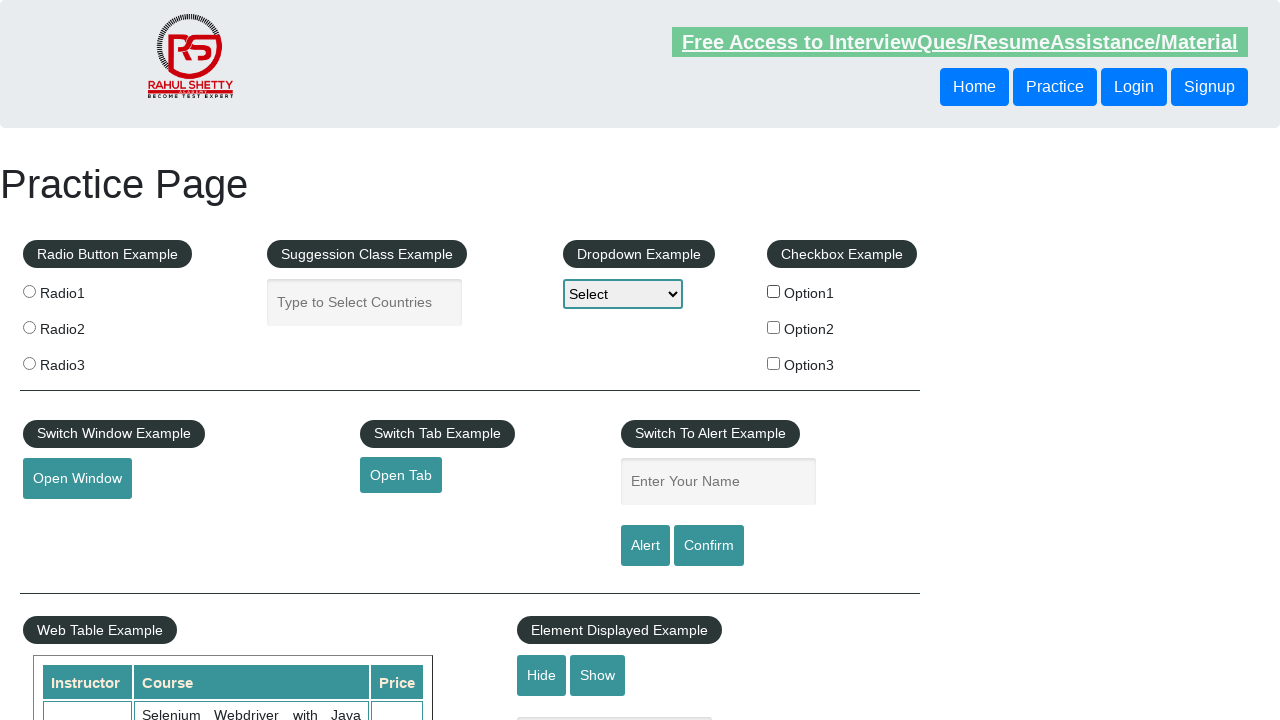

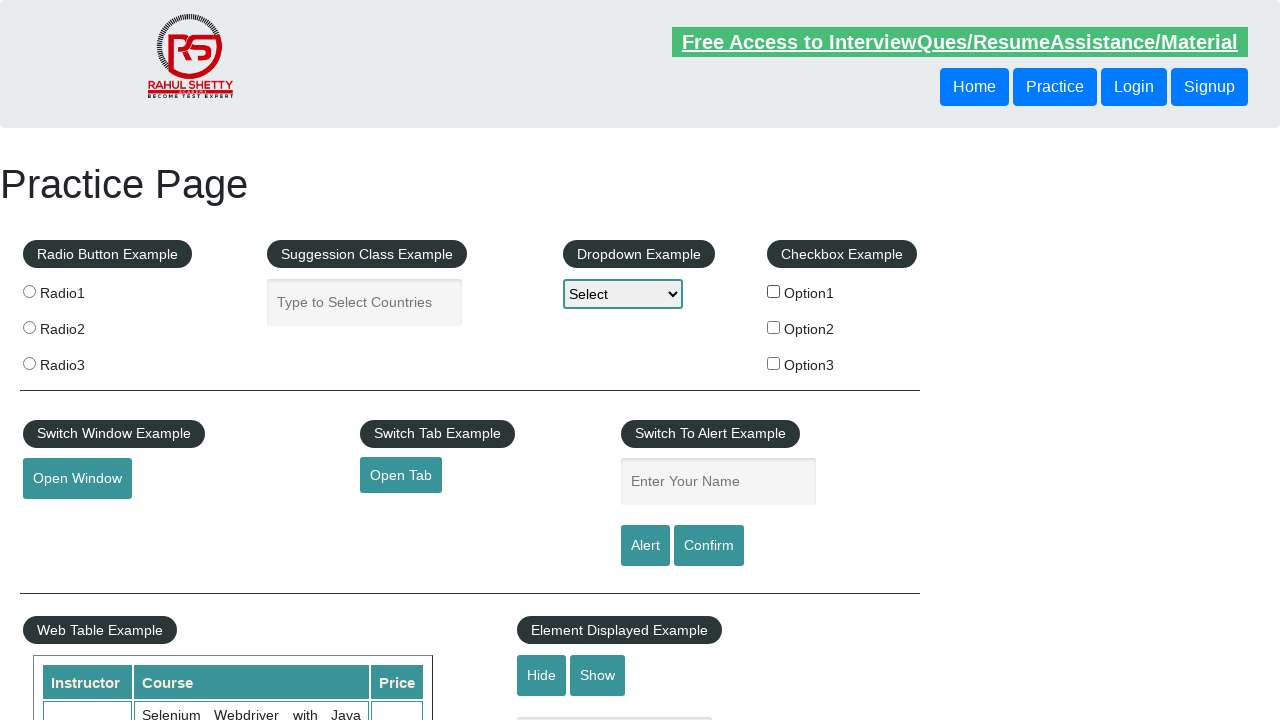